Tests scrolling down by a specific pixel amount using JavaScript scrollBy command

Starting URL: https://trytestingthis.netlify.app/

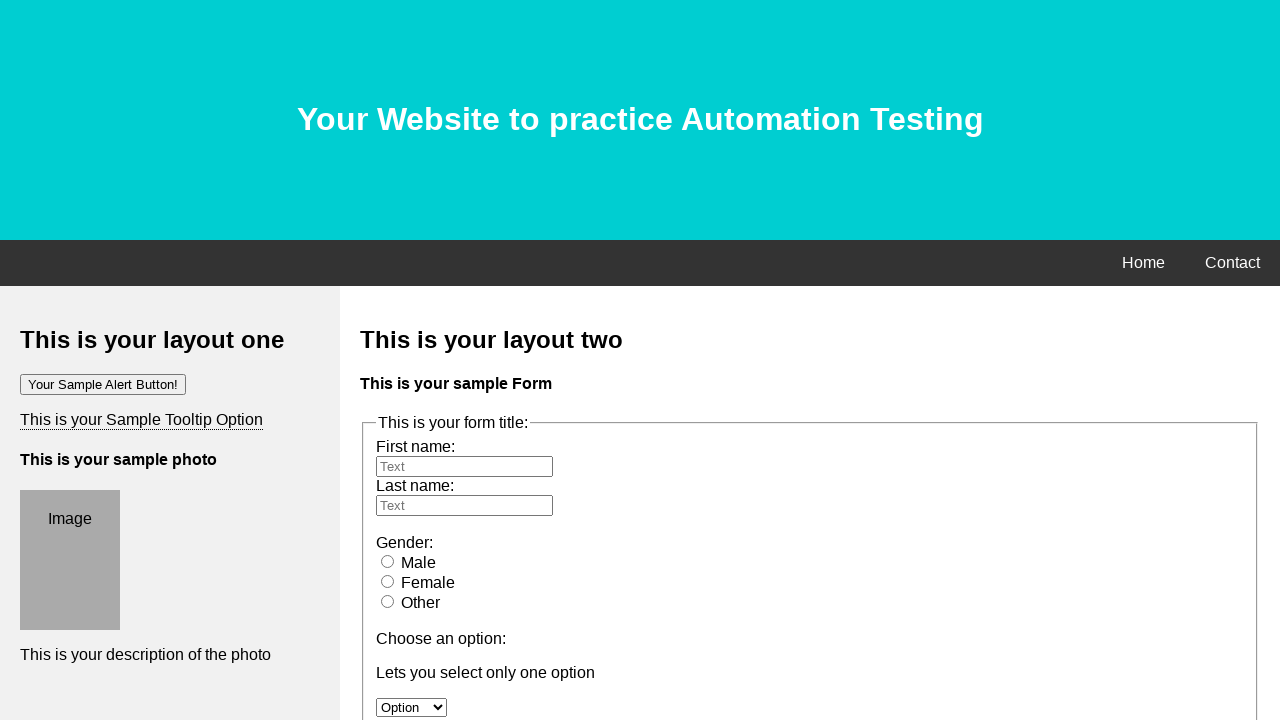

Scrolled down by 200 pixels using JavaScript scrollBy command
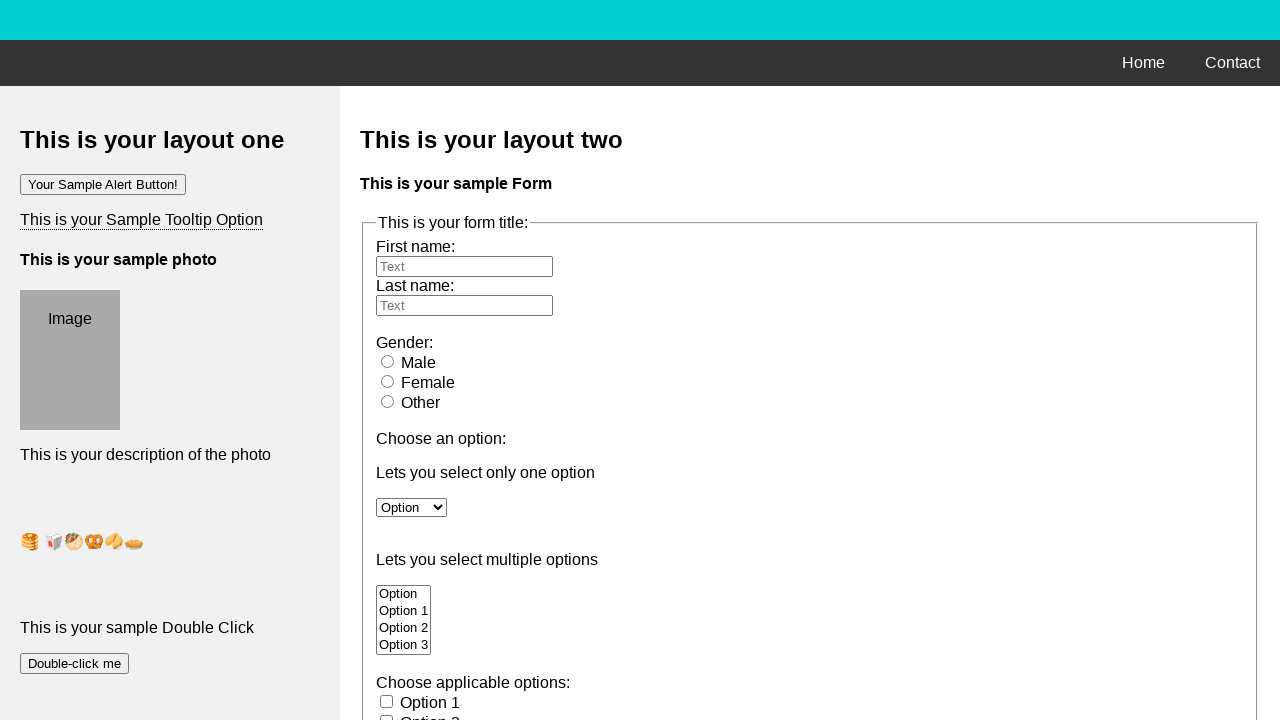

Waited 1 second to observe the scroll effect
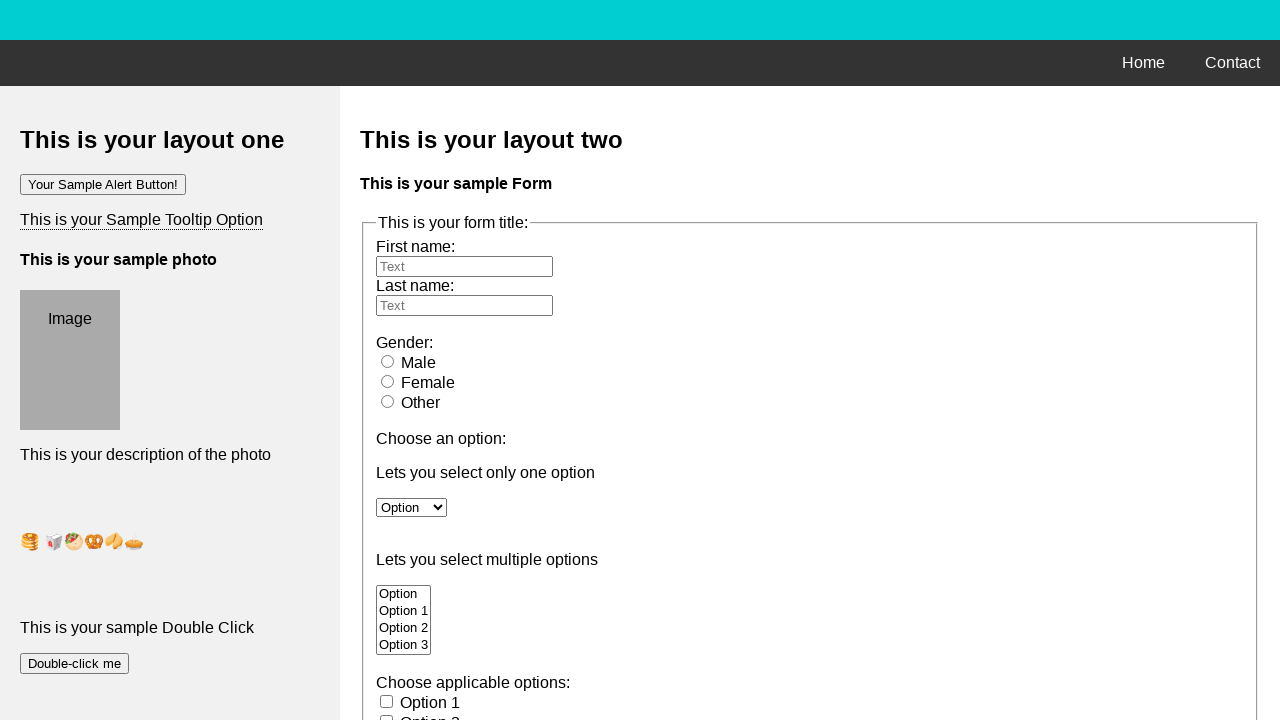

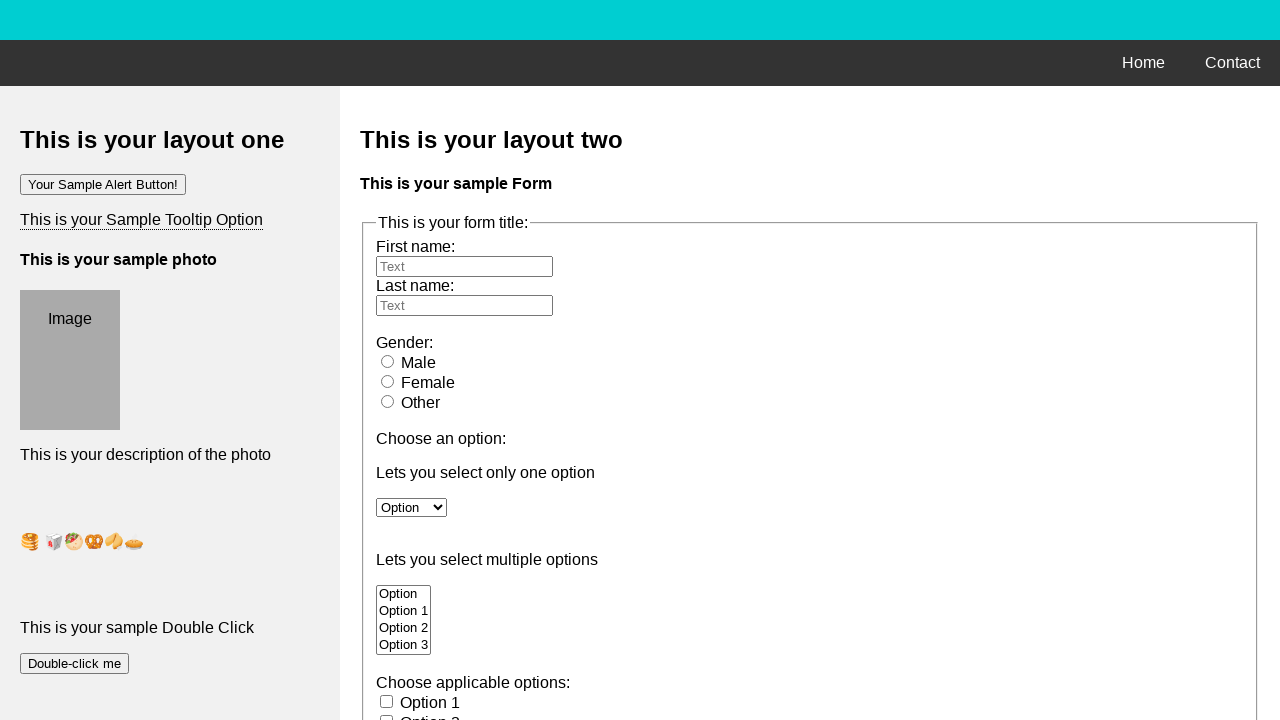